Tests navigation to the Java documentation page by clicking Get started, hovering over Node.js dropdown, clicking Java, and verifying Java-specific content is displayed

Starting URL: https://playwright.dev/

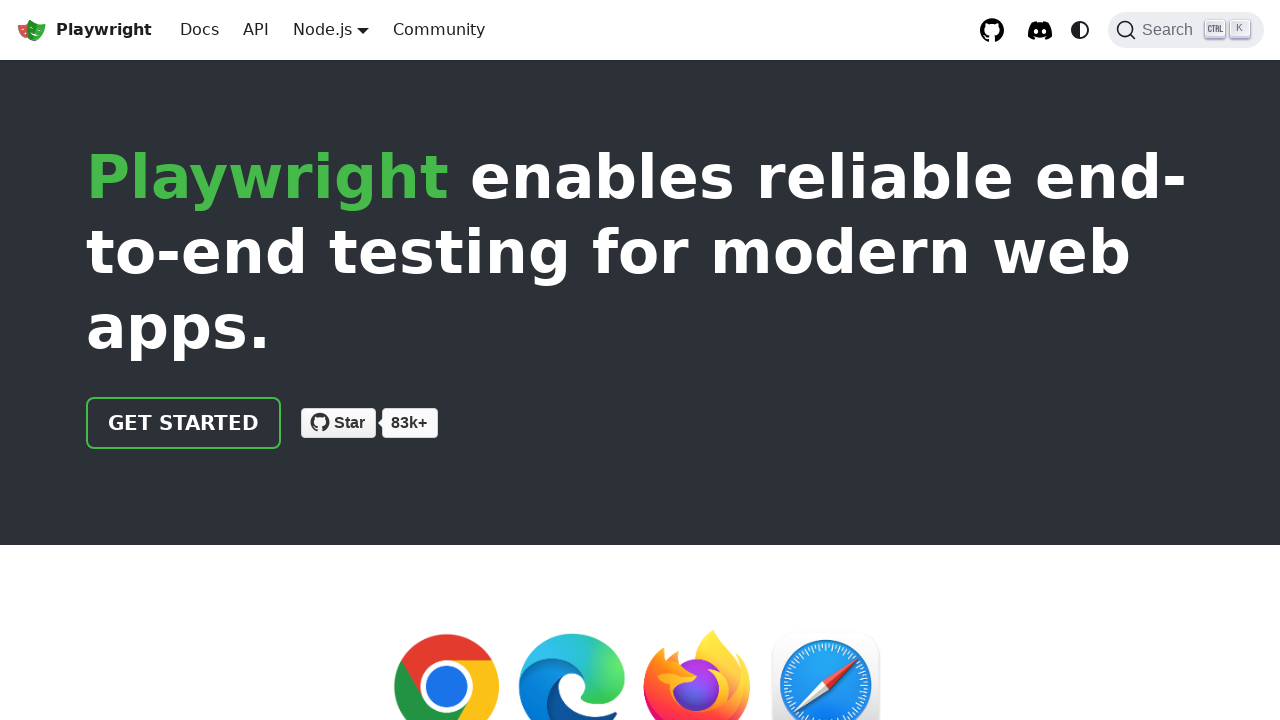

Clicked 'Get started' link at (184, 423) on internal:role=link[name="Get started"i]
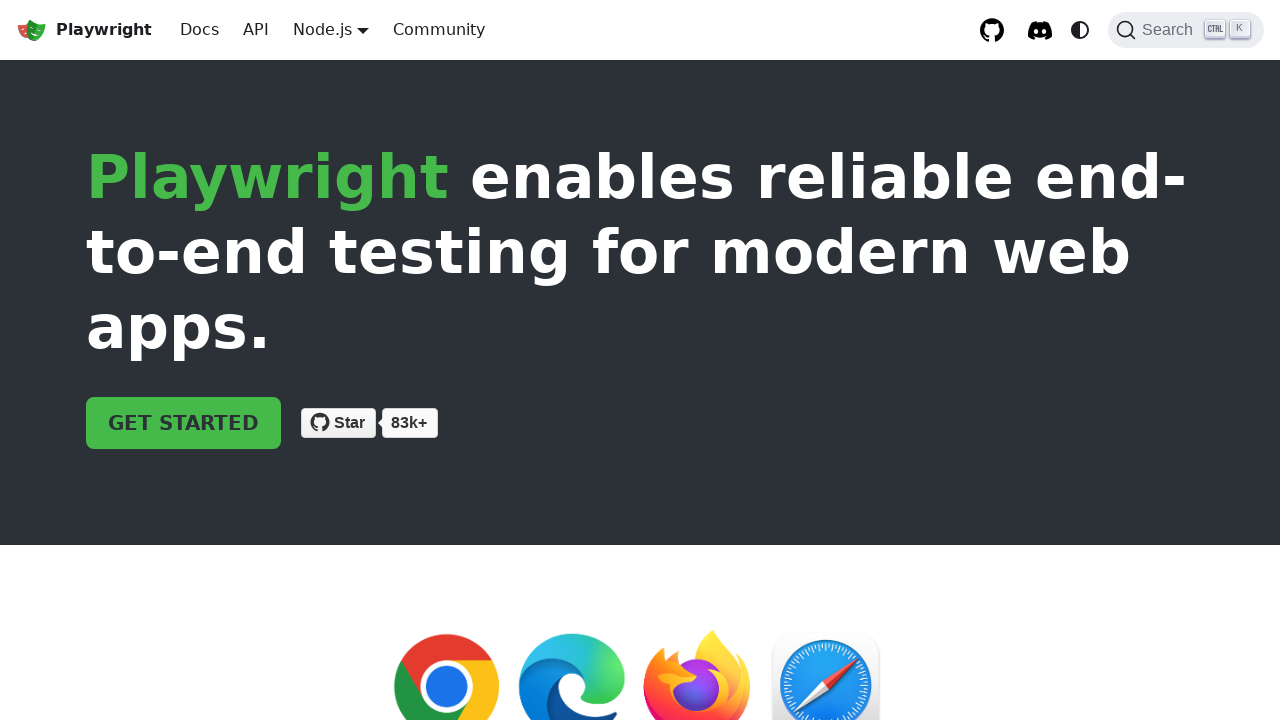

Verified URL contains 'intro'
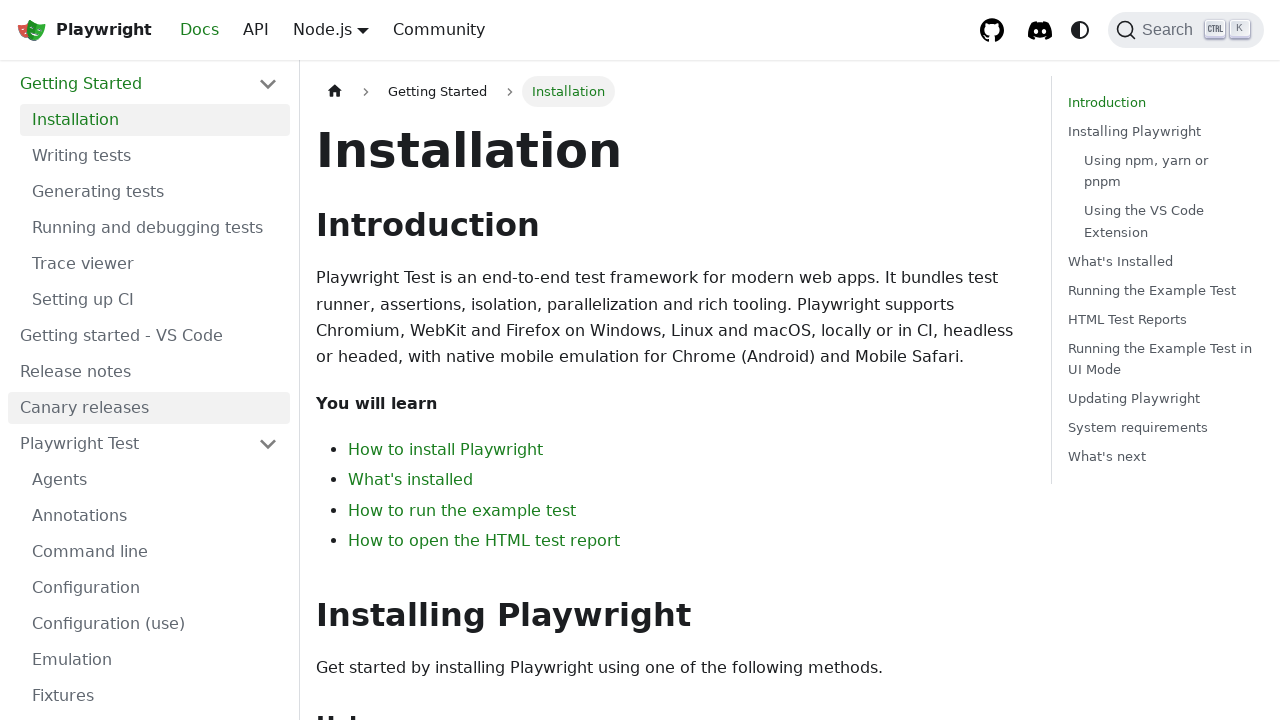

Page load state completed
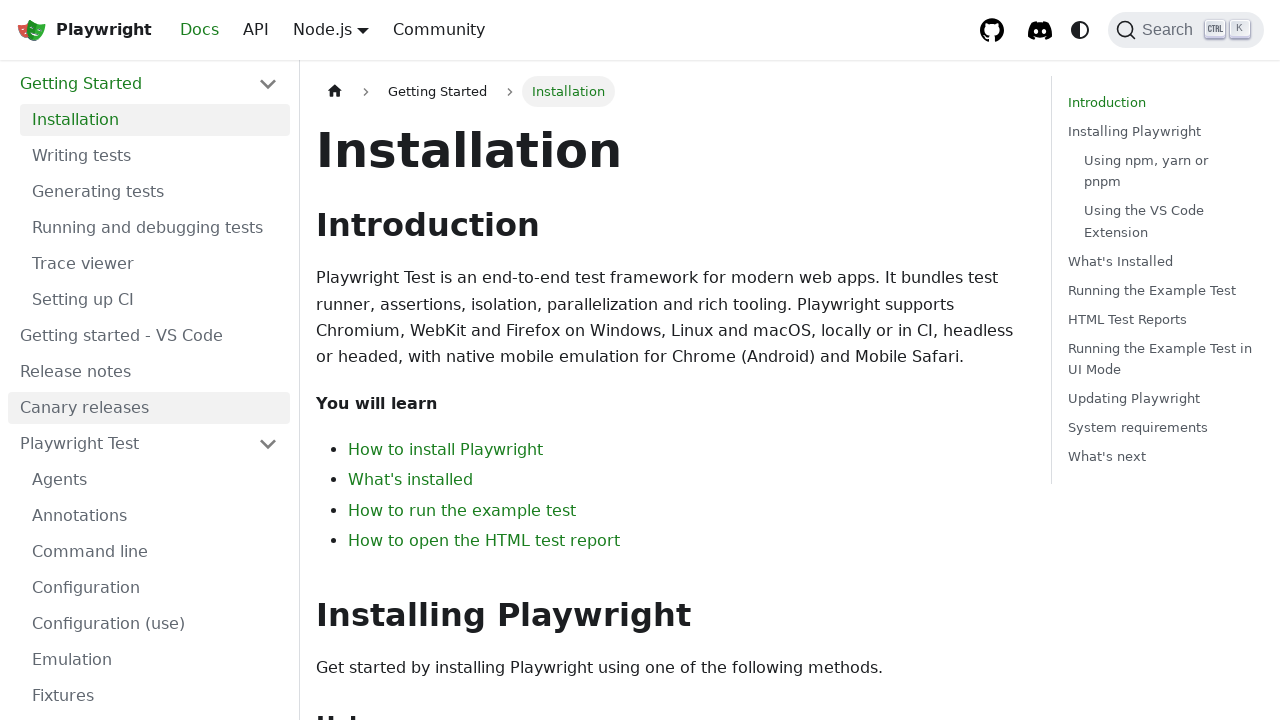

DOM content loaded
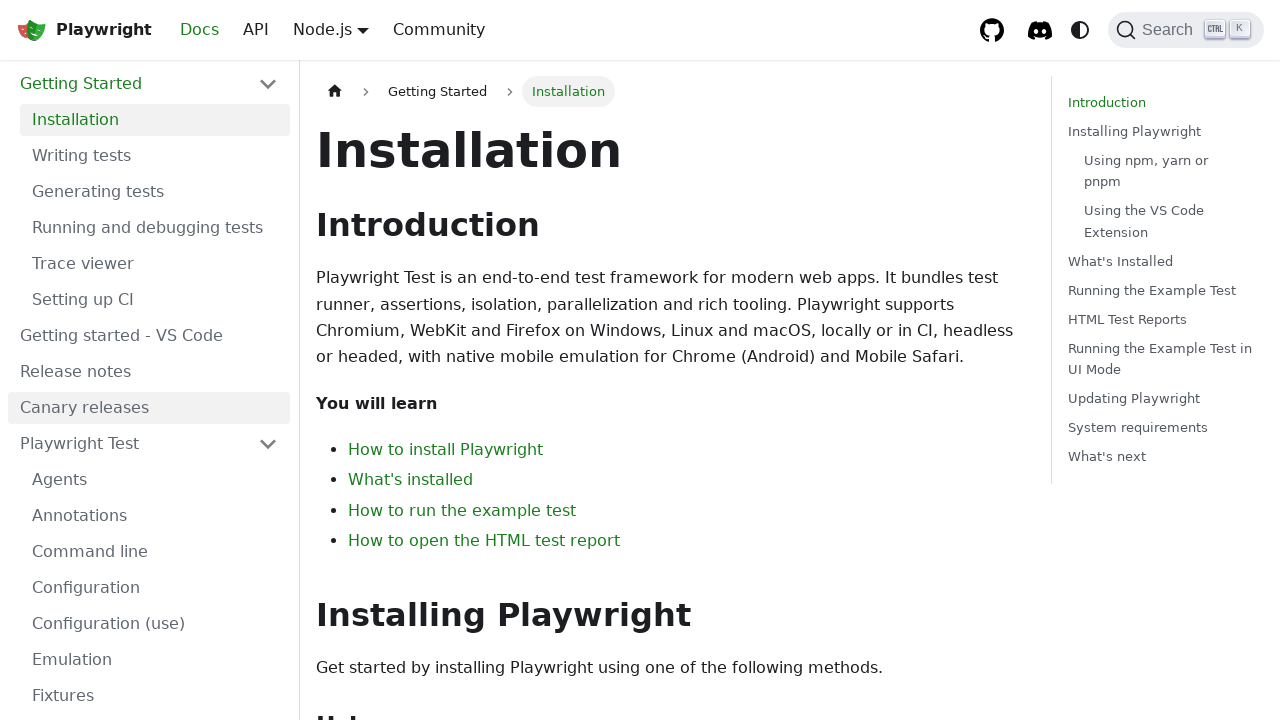

Hovered over Node.js dropdown button at (322, 29) on internal:role=button[name="Node.js"i]
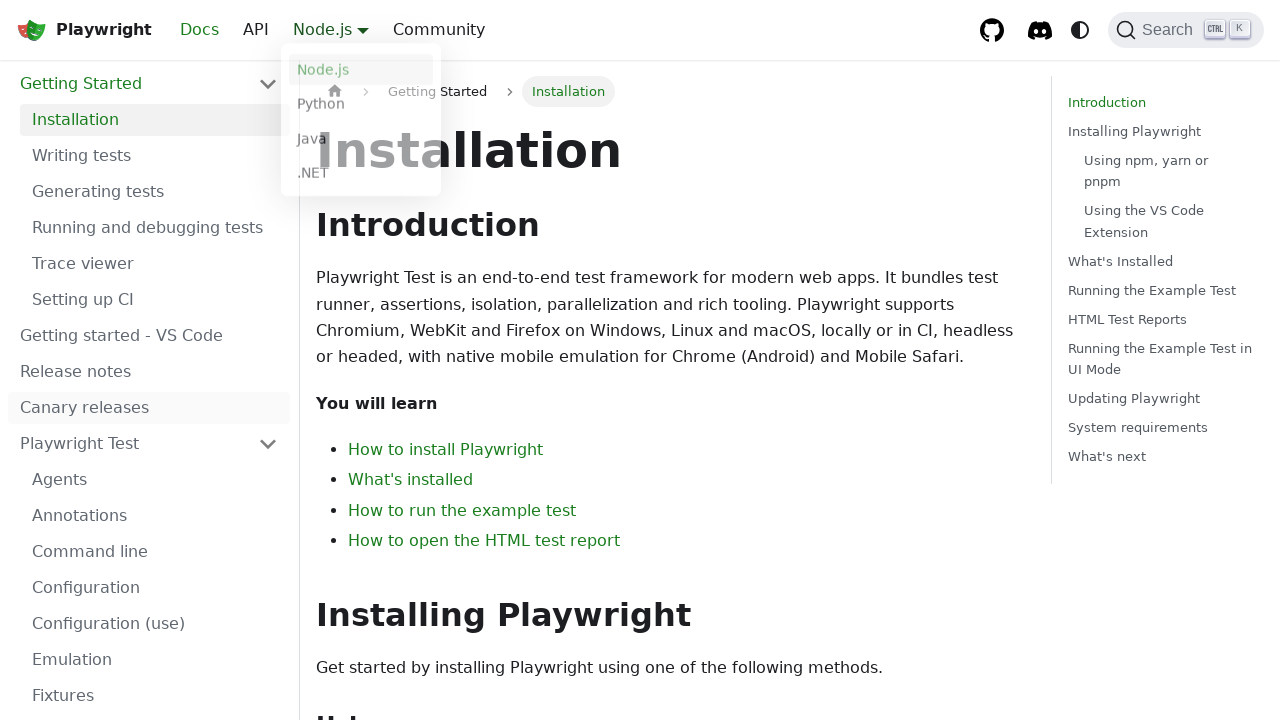

Clicked Java option from navigation dropdown at (361, 142) on internal:role=navigation[name="Main"i] >> internal:text="Java"i
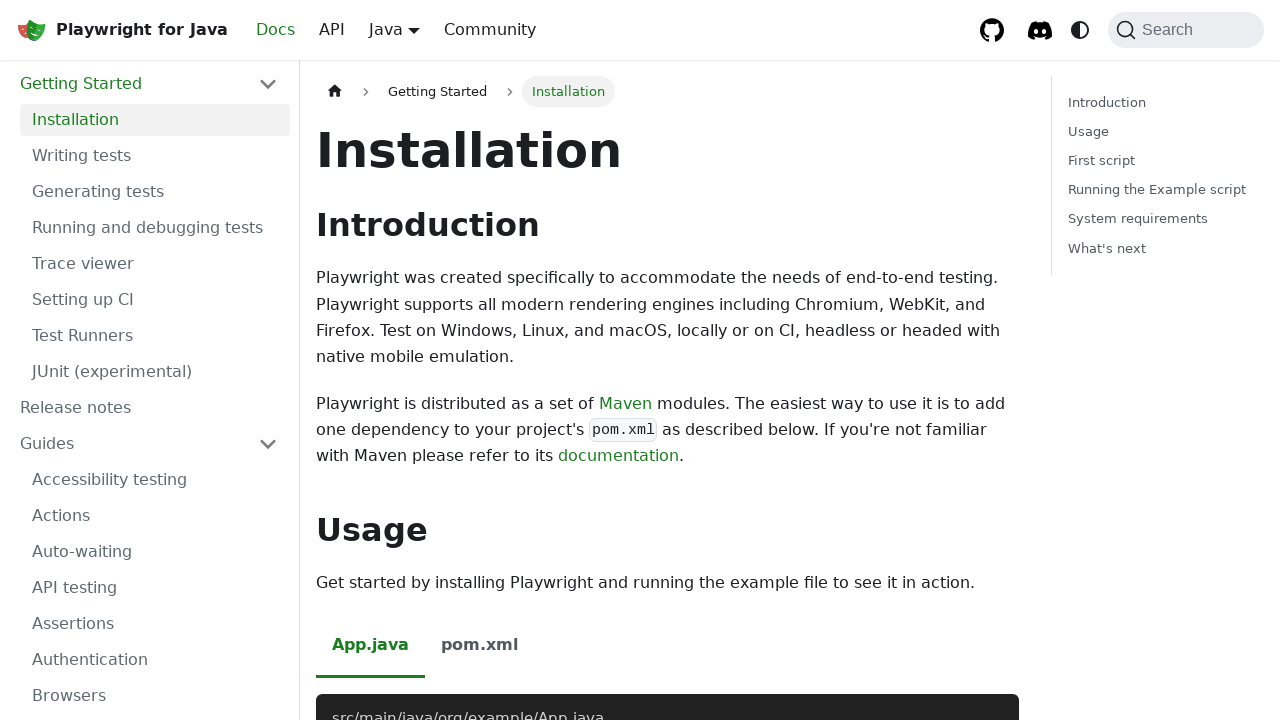

Verified URL still contains 'intro'
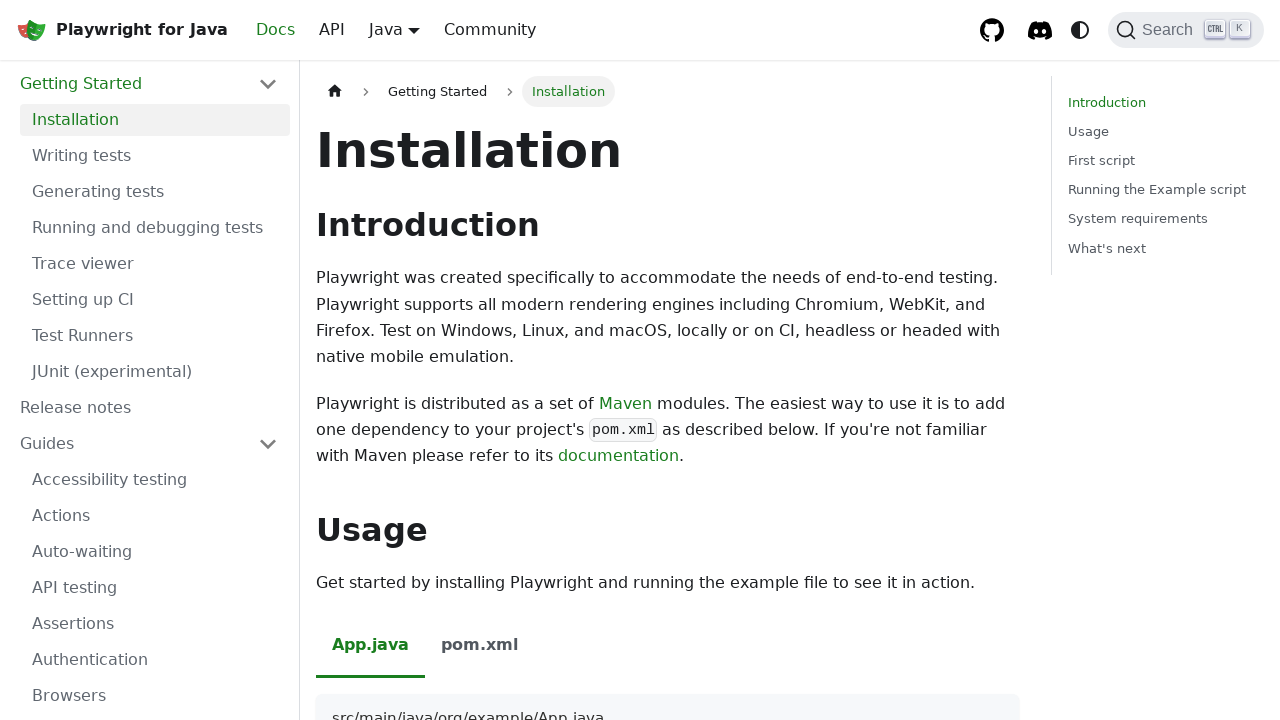

Verified Node.js description is not visible
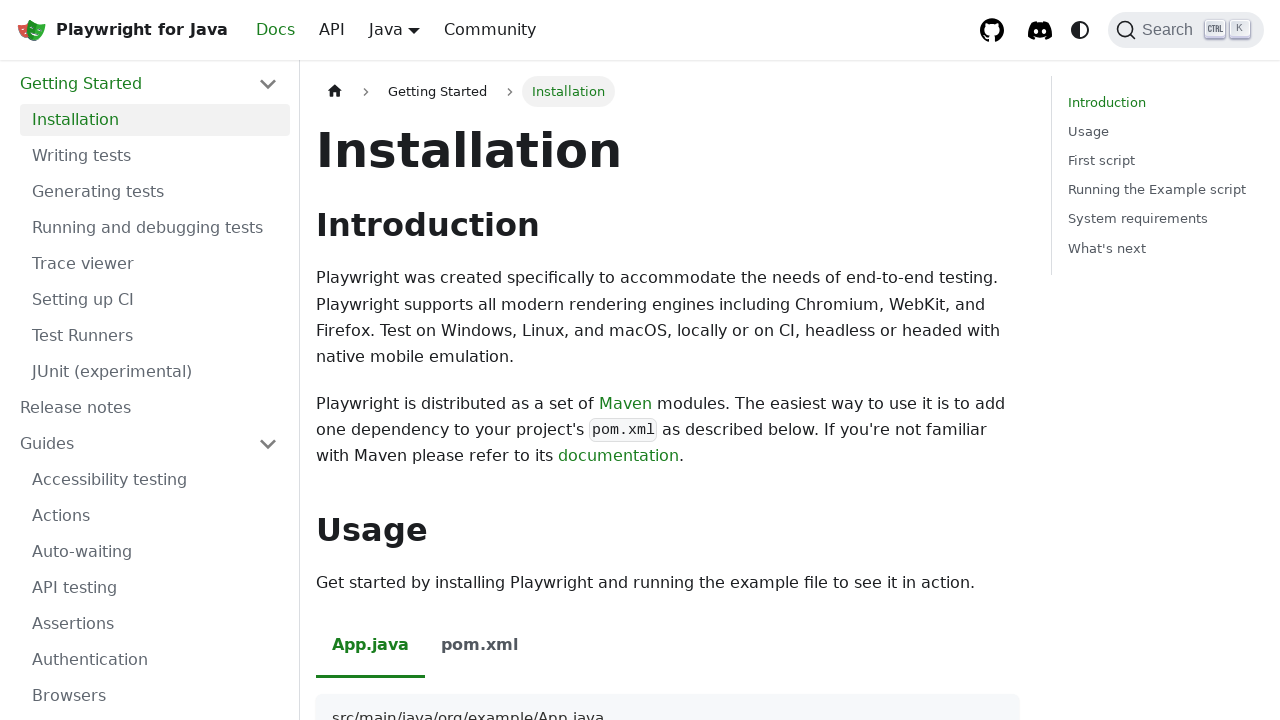

Verified Java-specific Maven description is visible
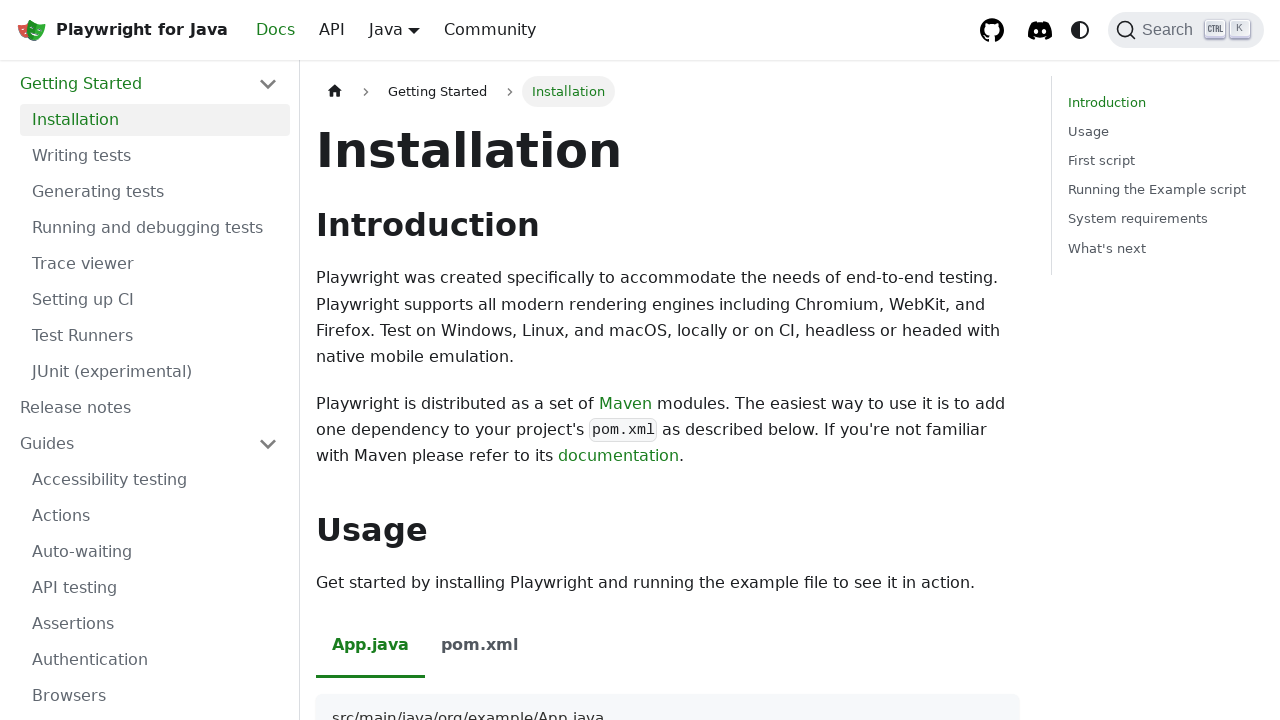

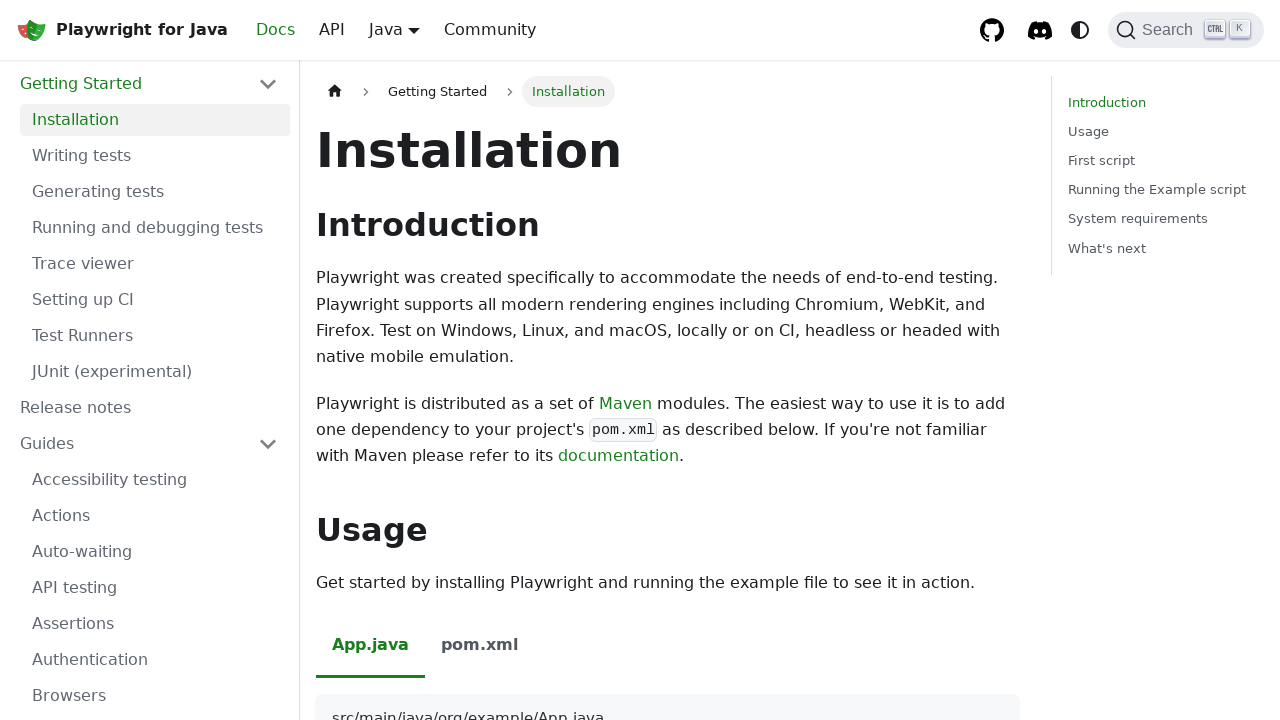